Tests A/B Testing page by clicking the A/B Testing link from the homepage

Starting URL: https://the-internet.herokuapp.com/

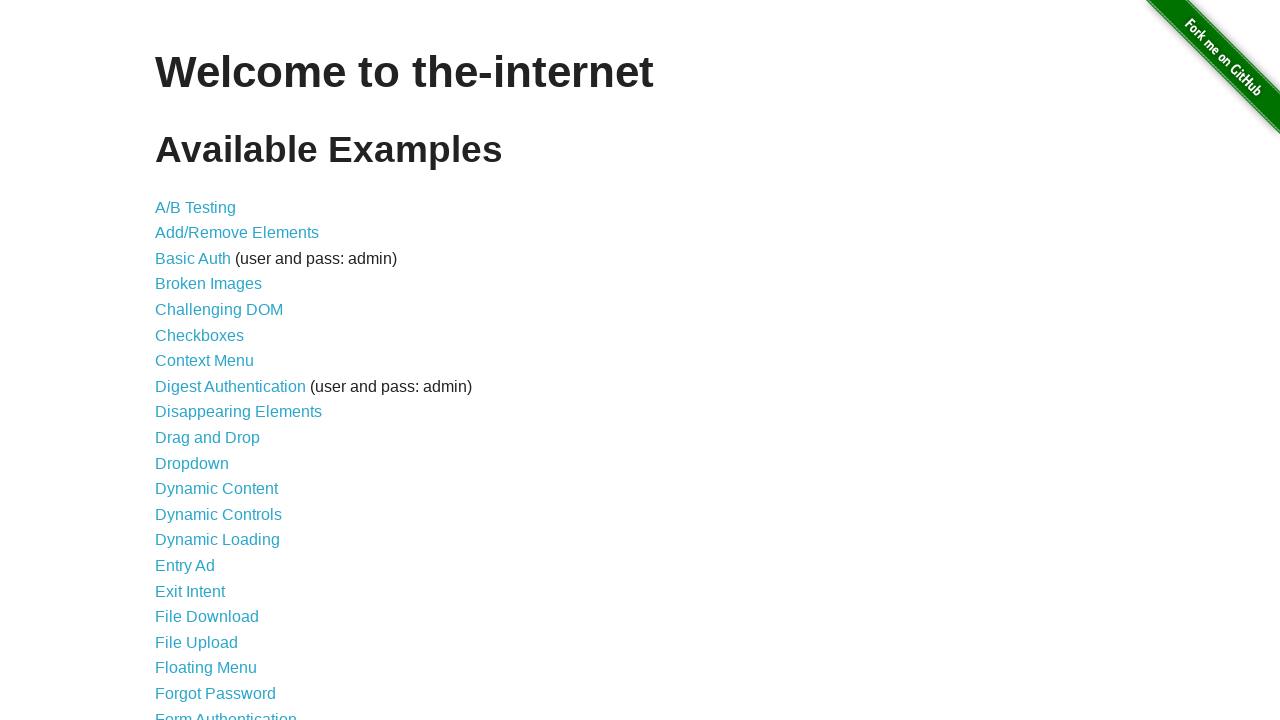

Clicked on A/B Testing link from homepage at (196, 207) on text=A/B Testing
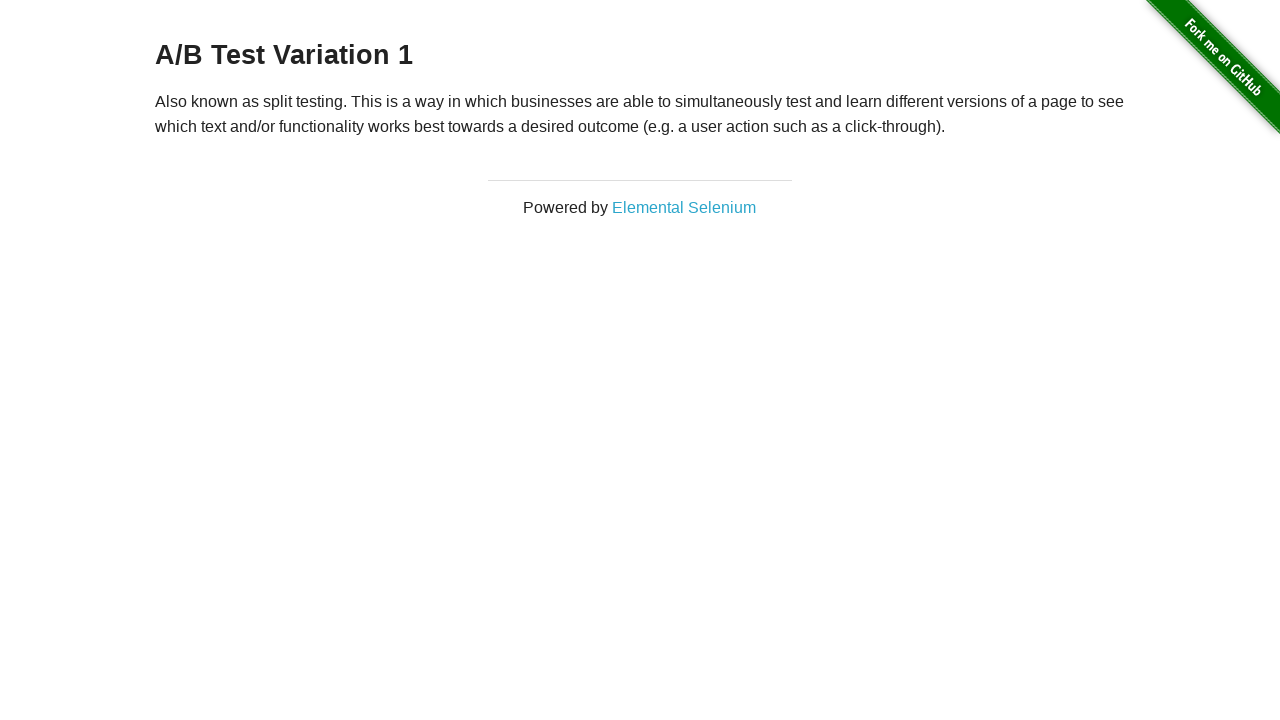

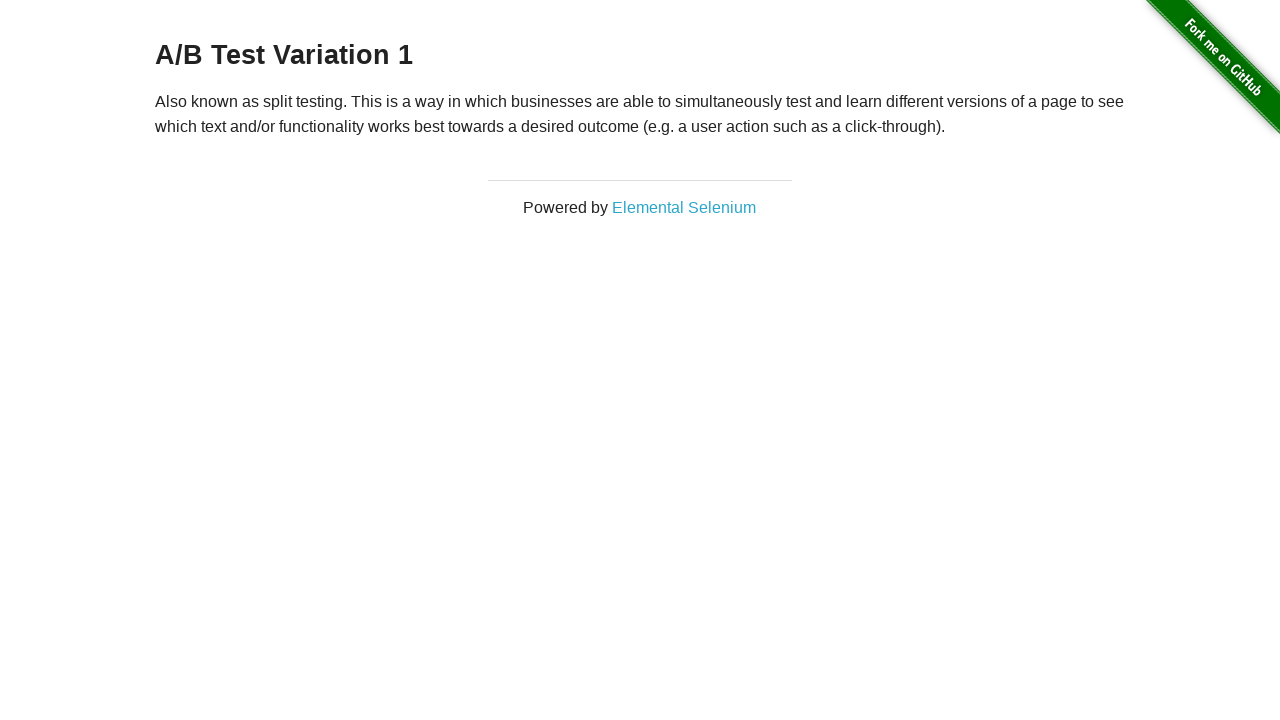